Tests a math challenge page by reading an input value, calculating the result using a logarithmic formula, filling in the answer, checking required checkboxes, and submitting the form.

Starting URL: http://suninjuly.github.io/math.html

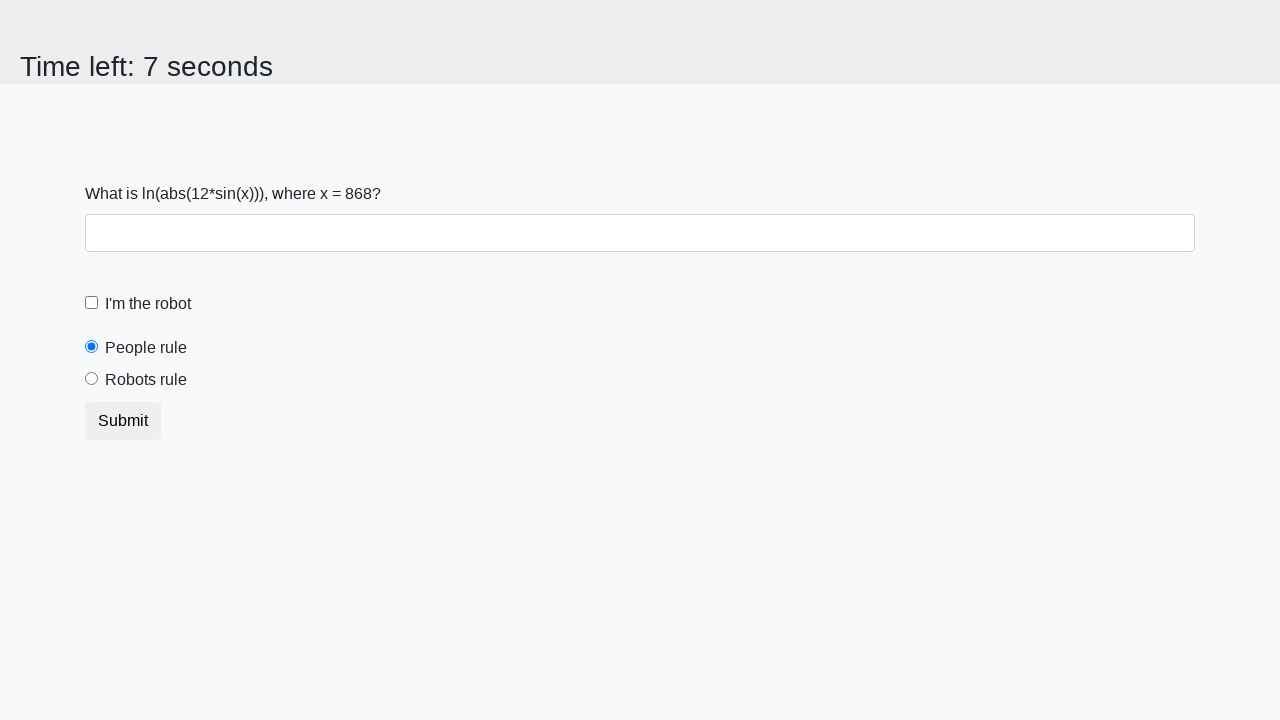

Located the input value element
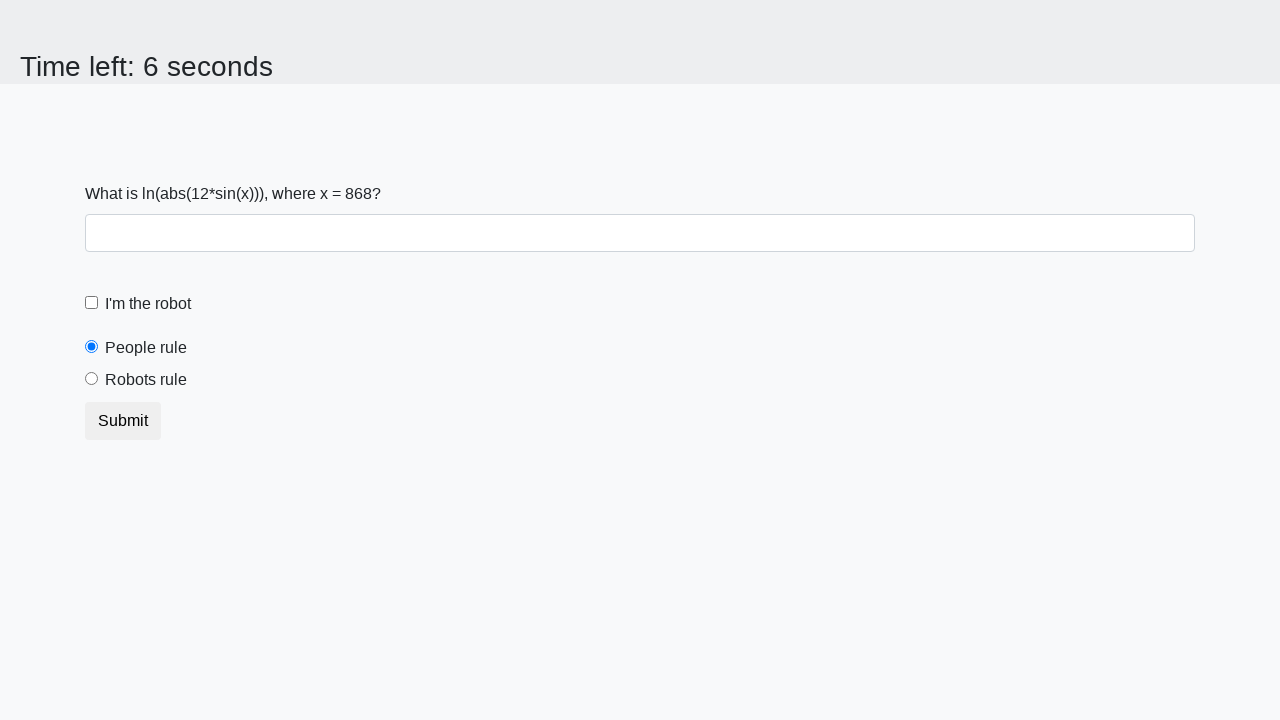

Read x value from page: 868
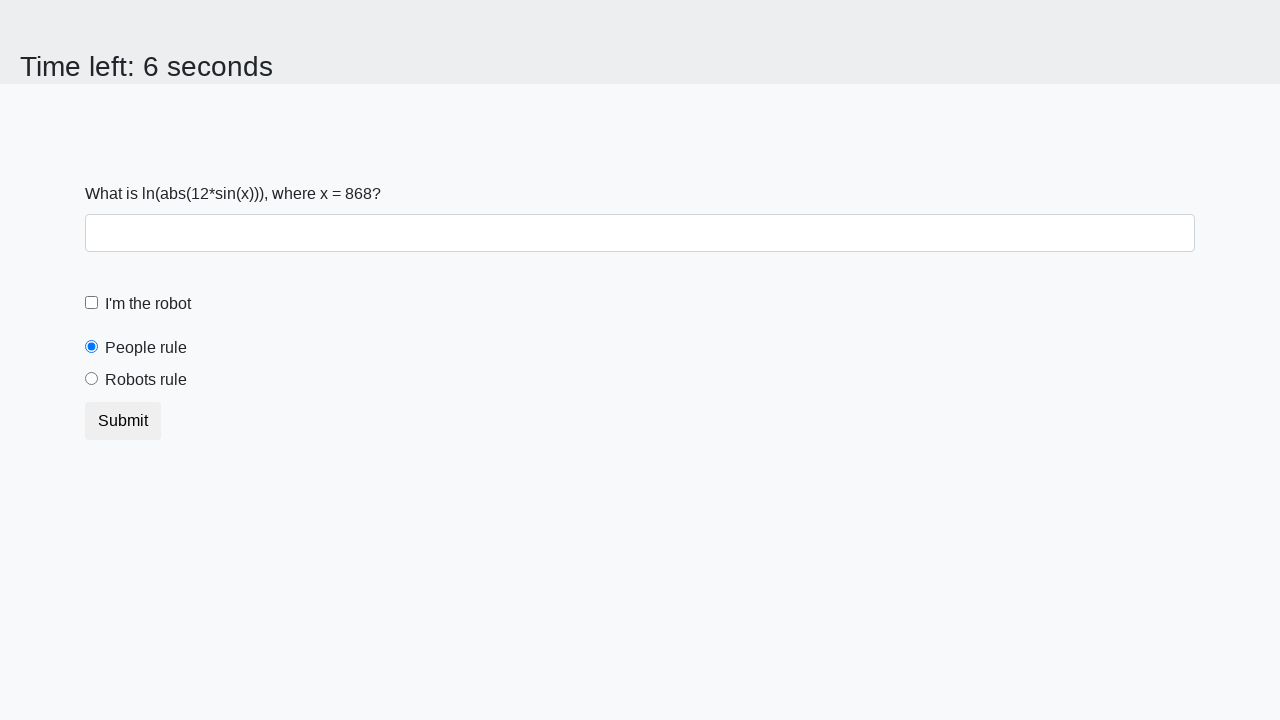

Calculated result using logarithmic formula: 2.256575417663055
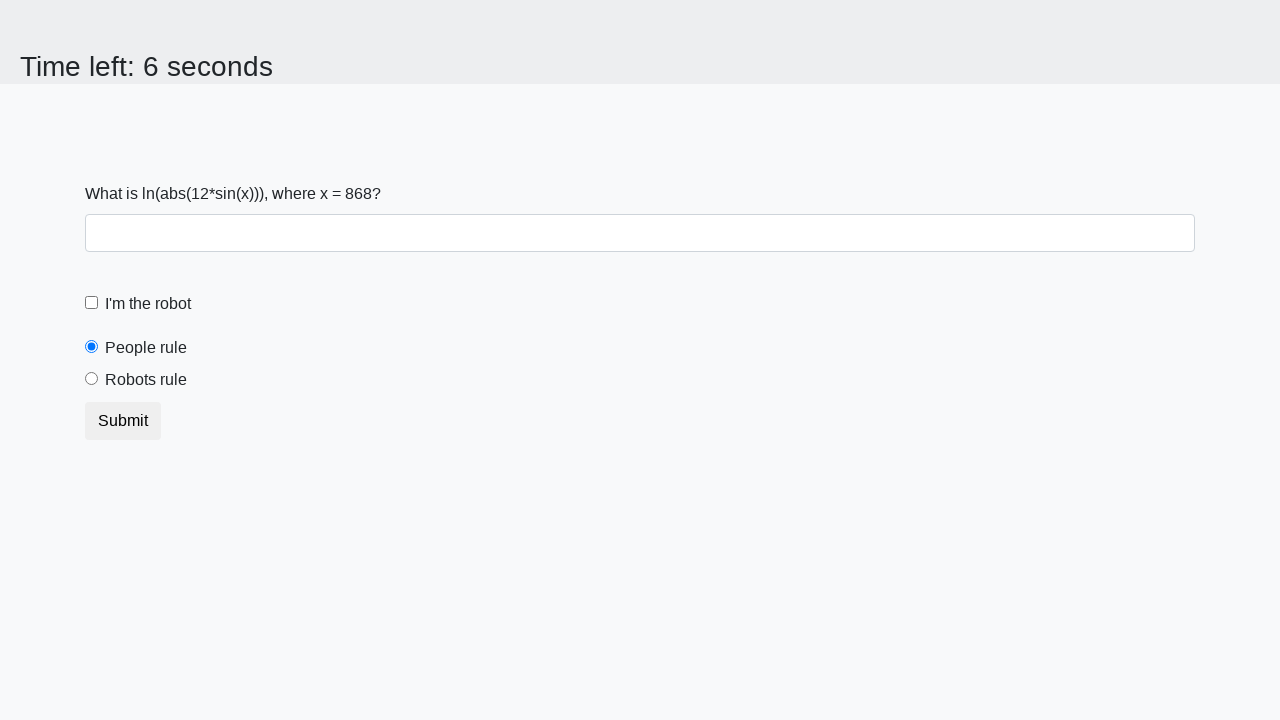

Filled answer field with calculated value on #answer
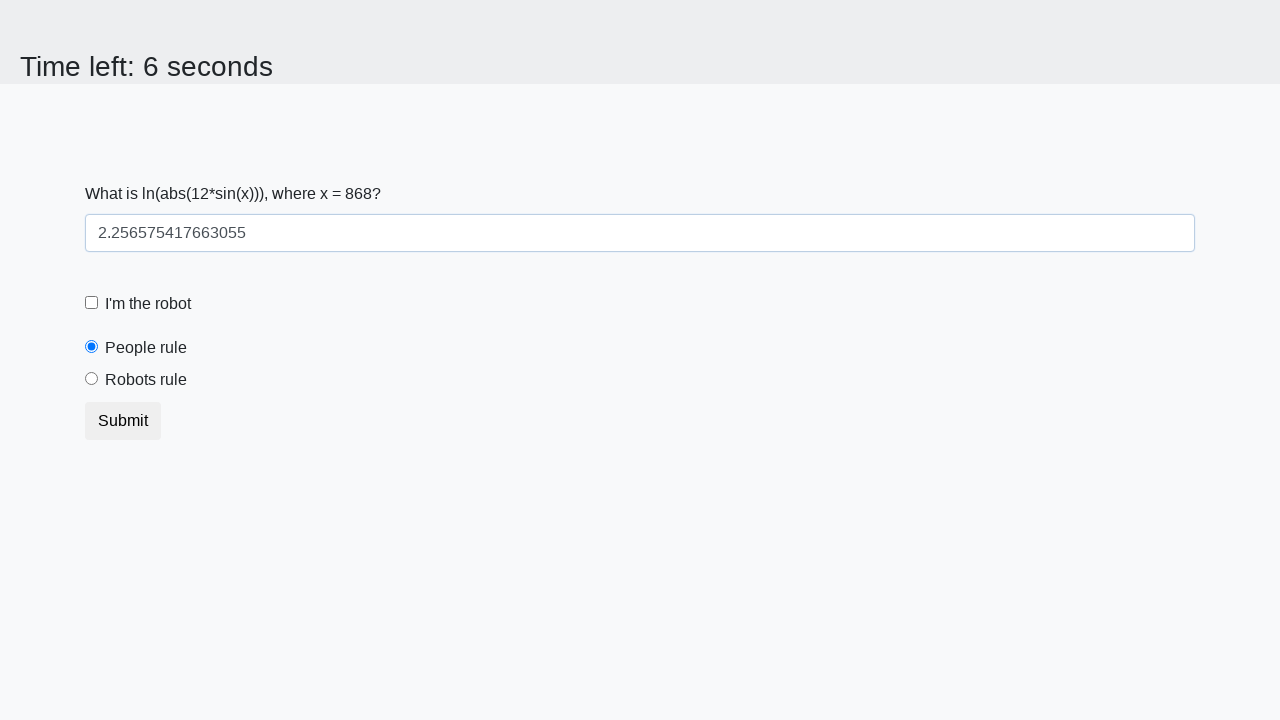

Checked the robot checkbox at (92, 303) on #robotCheckbox
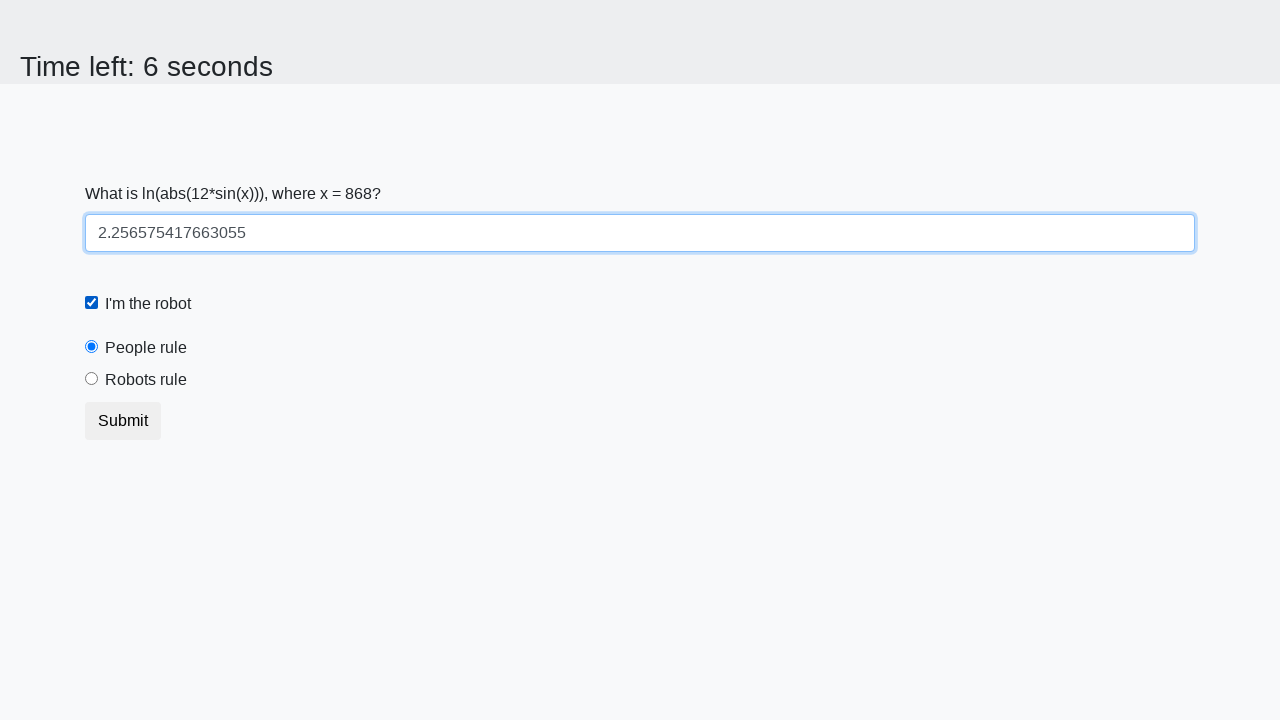

Checked the robots rule checkbox at (92, 379) on #robotsRule
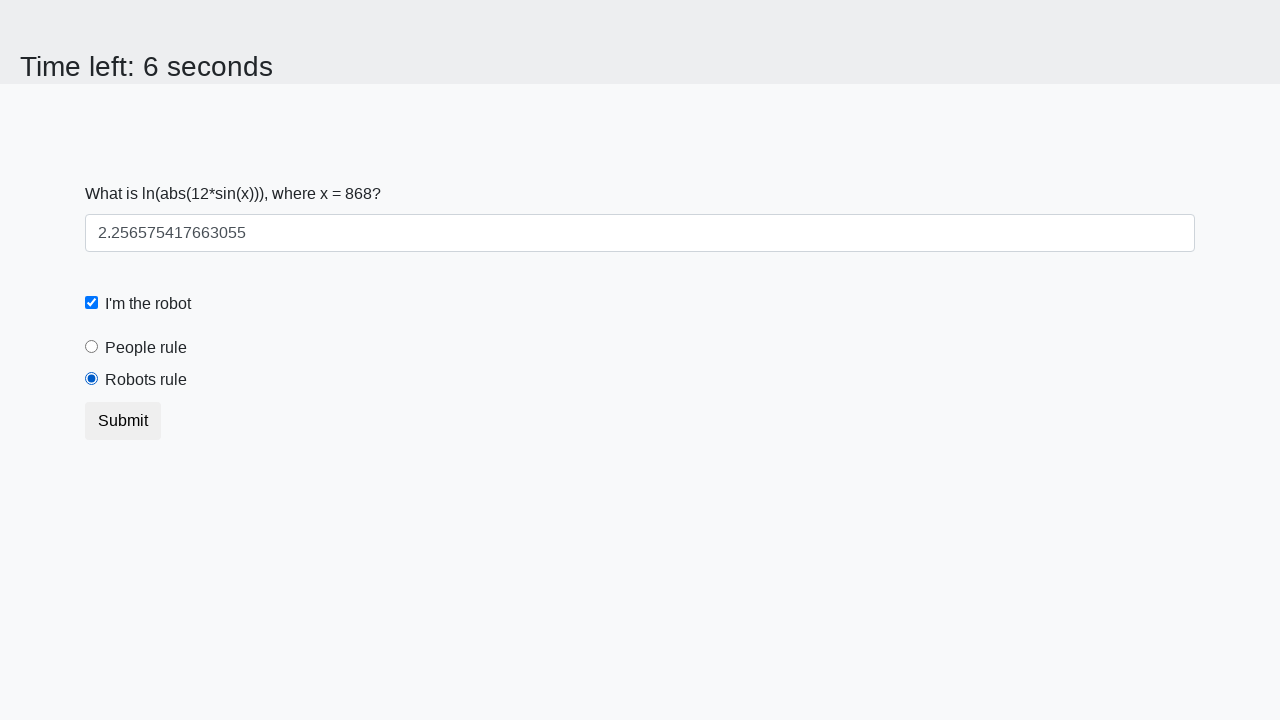

Clicked the submit button at (123, 421) on button.btn
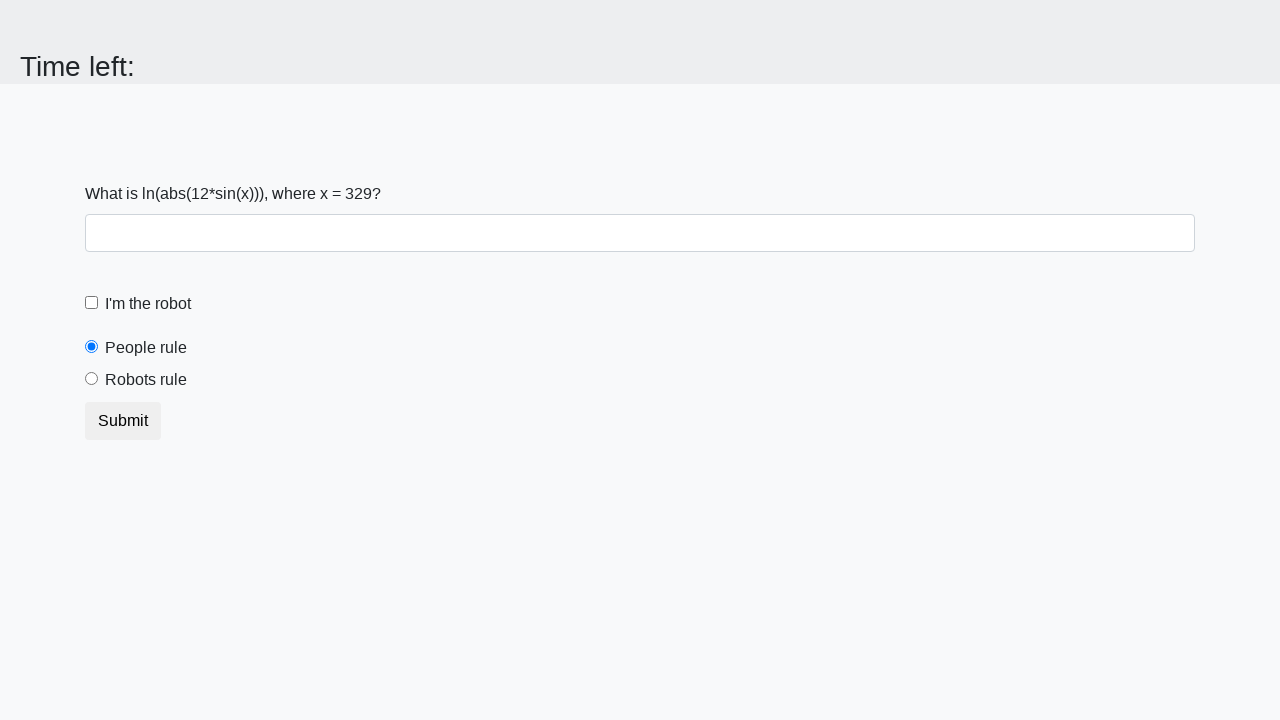

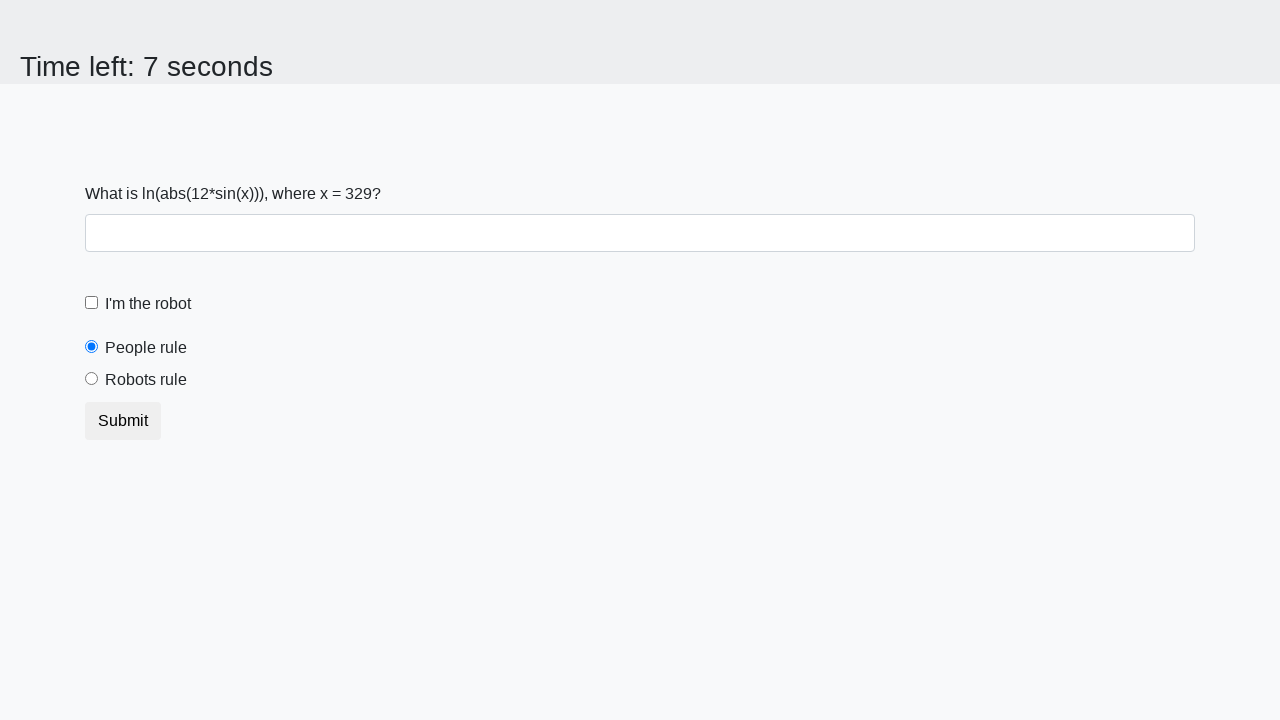